Tests checkbox and radio button functionality on a practice dropdowns page by selecting a Senior Citizen Discount checkbox and clicking a trip type radio button, then verifying element states

Starting URL: https://rahulshettyacademy.com/dropdownsPractise/

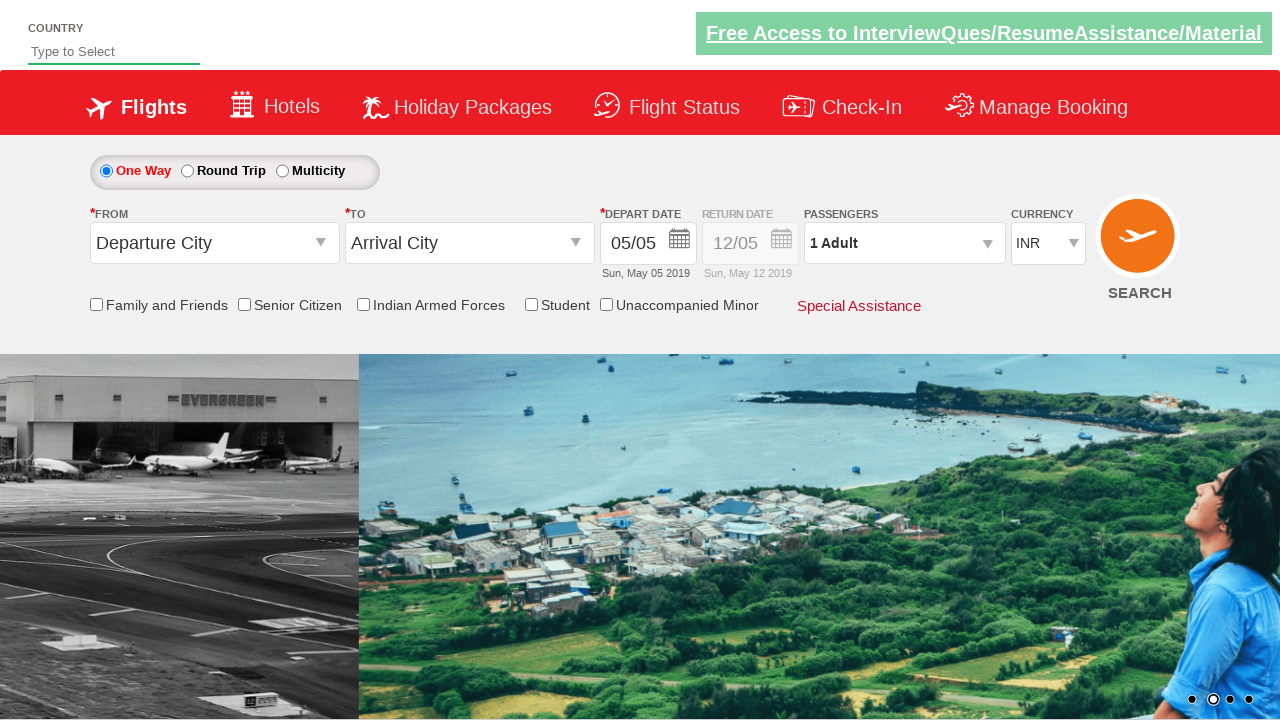

Clicked Senior Citizen Discount checkbox at (244, 304) on input[id*='SeniorCitizenDiscount']
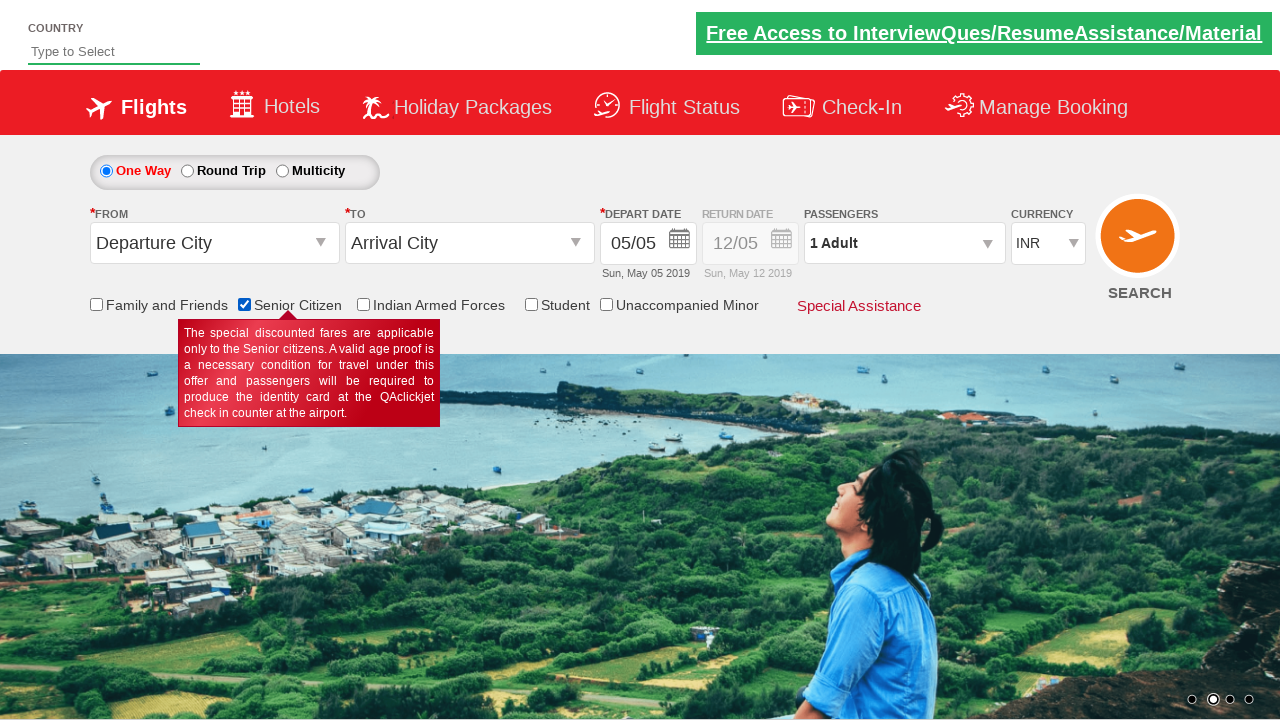

Verified Senior Citizen Discount checkbox is selected
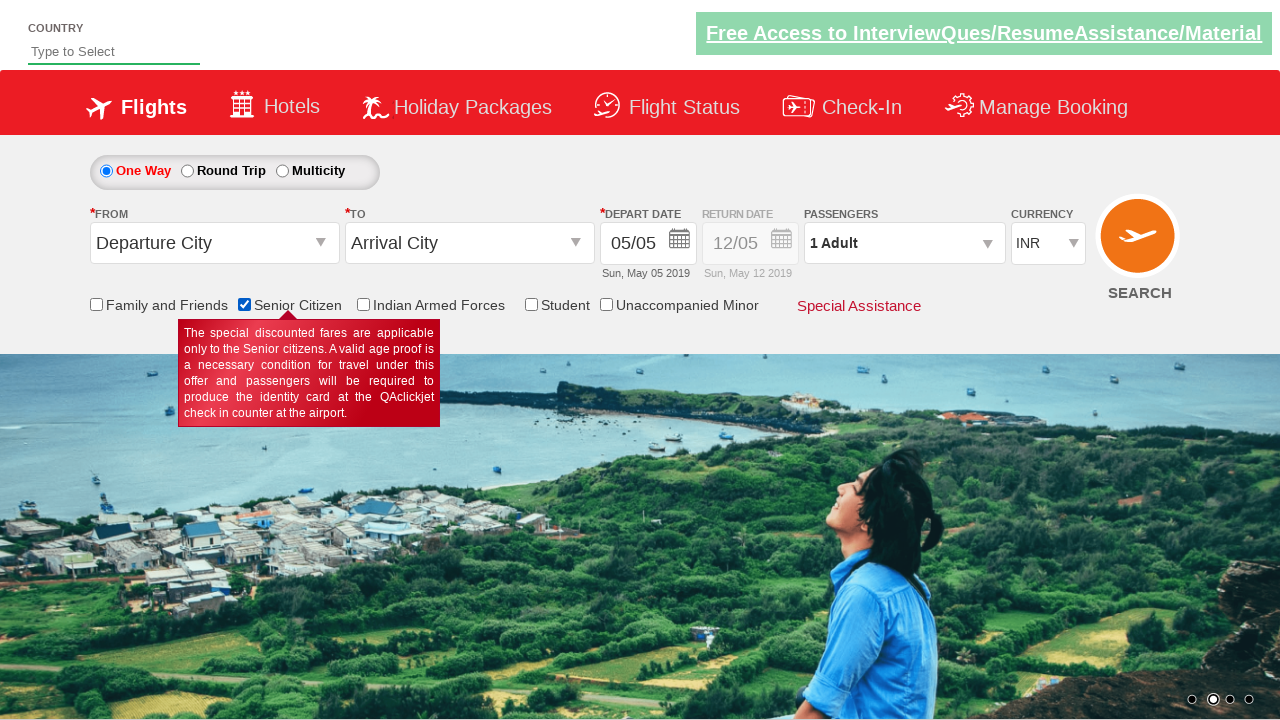

Clicked round trip radio button at (187, 171) on #ctl00_mainContent_rbtnl_Trip_1
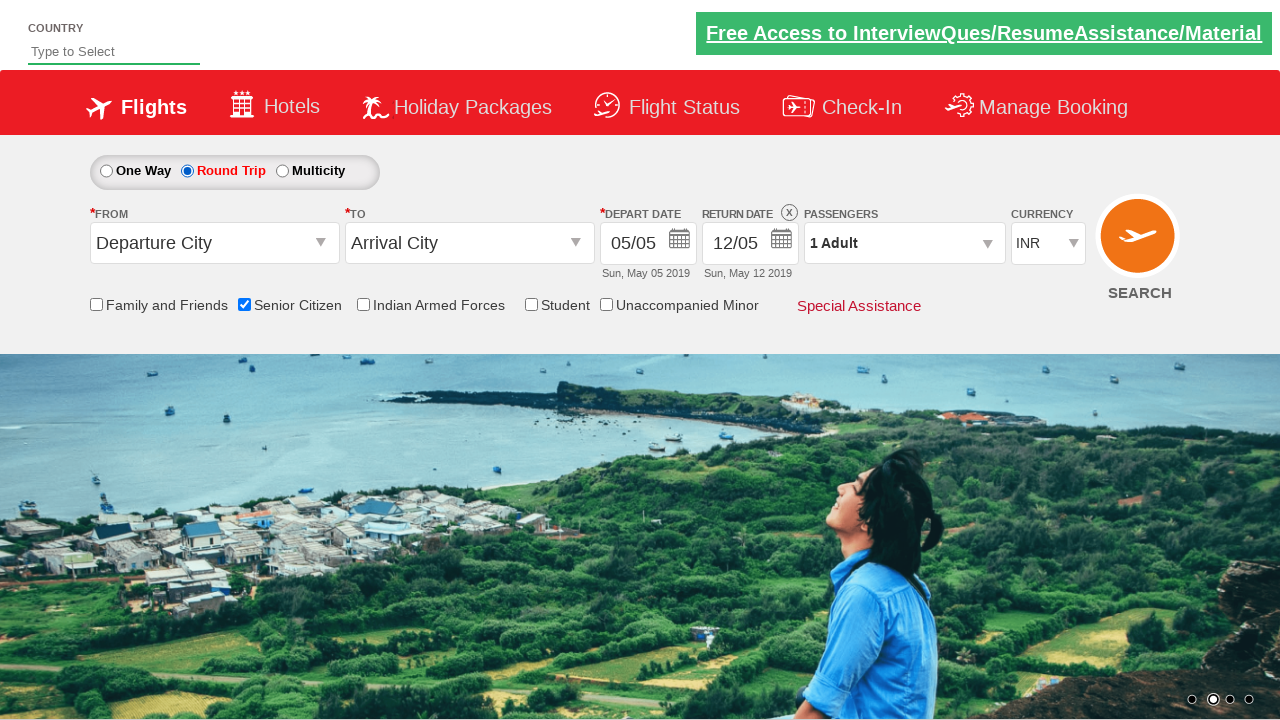

Retrieved style attribute from return date element
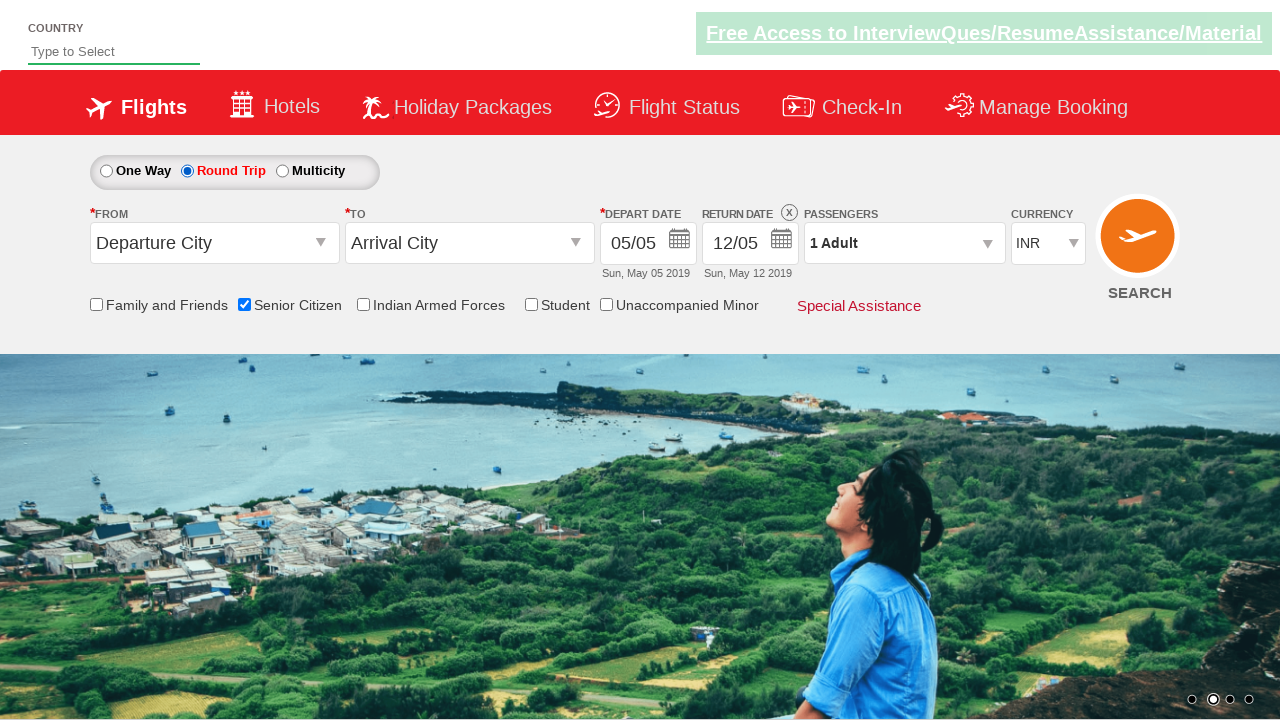

Verified return date element is enabled (style contains '1')
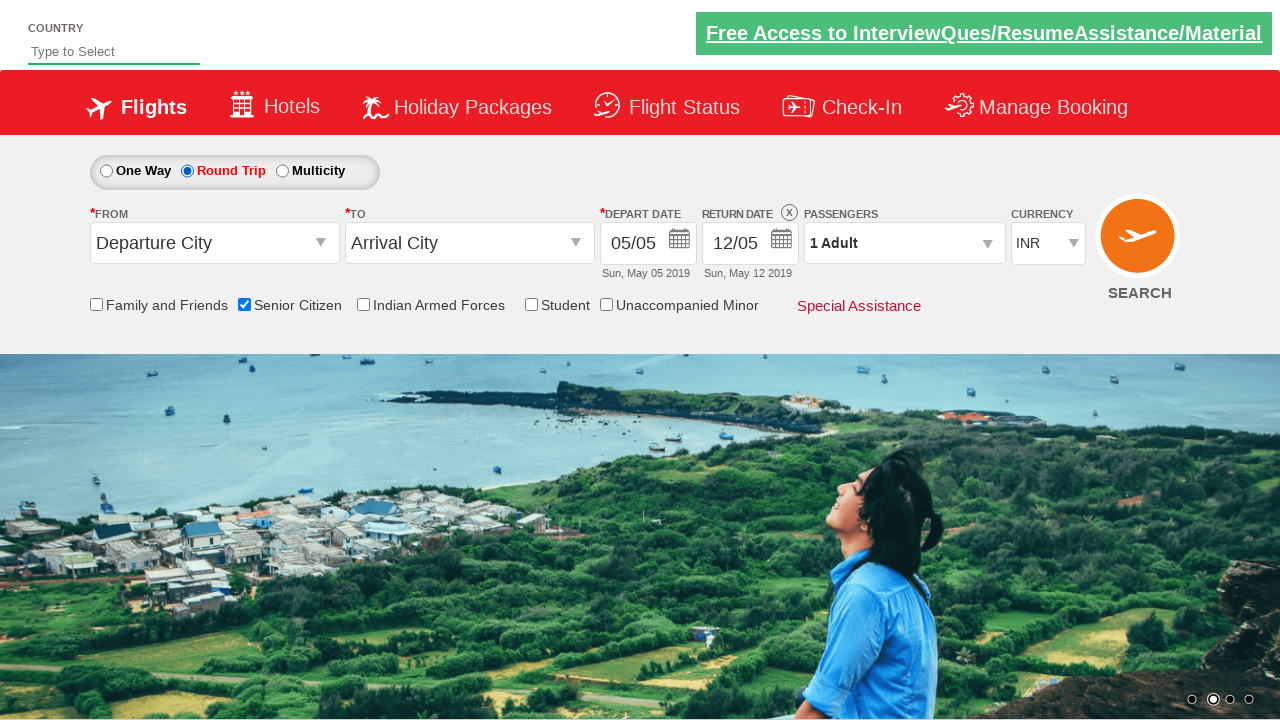

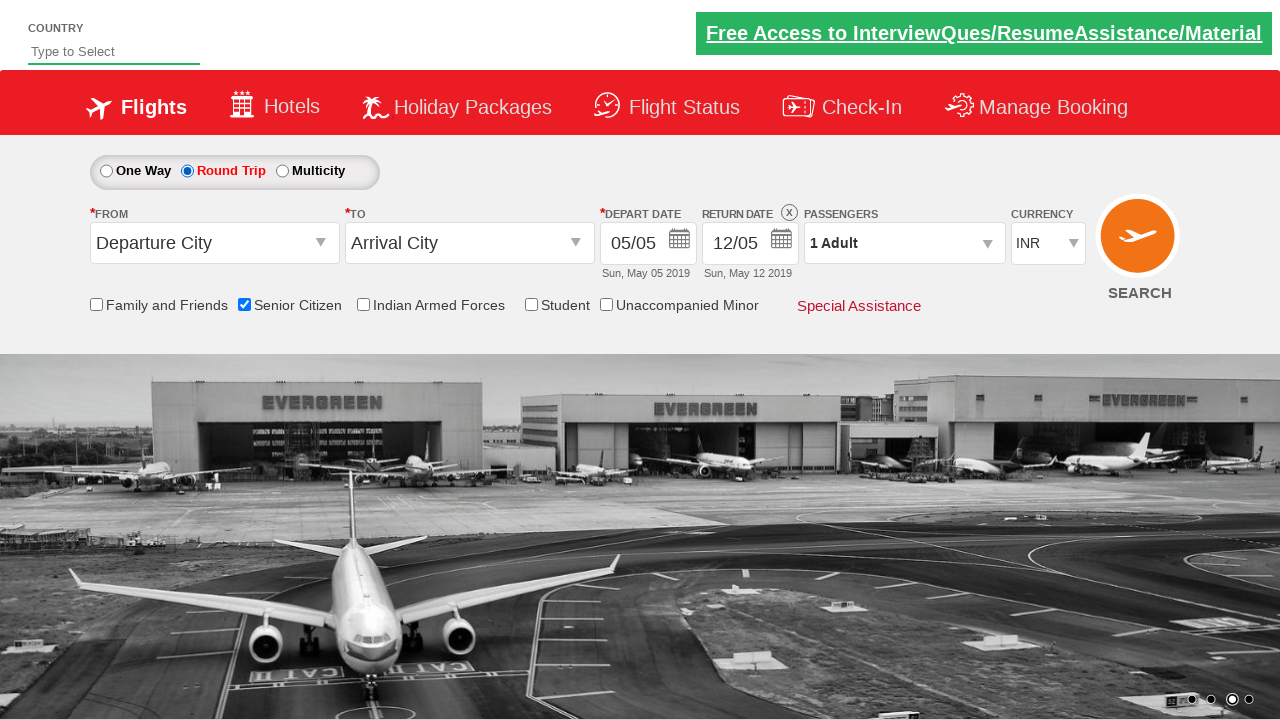